Tests dismissing a JavaScript confirm dialog by clicking the second button and canceling the alert

Starting URL: https://the-internet.herokuapp.com/javascript_alerts

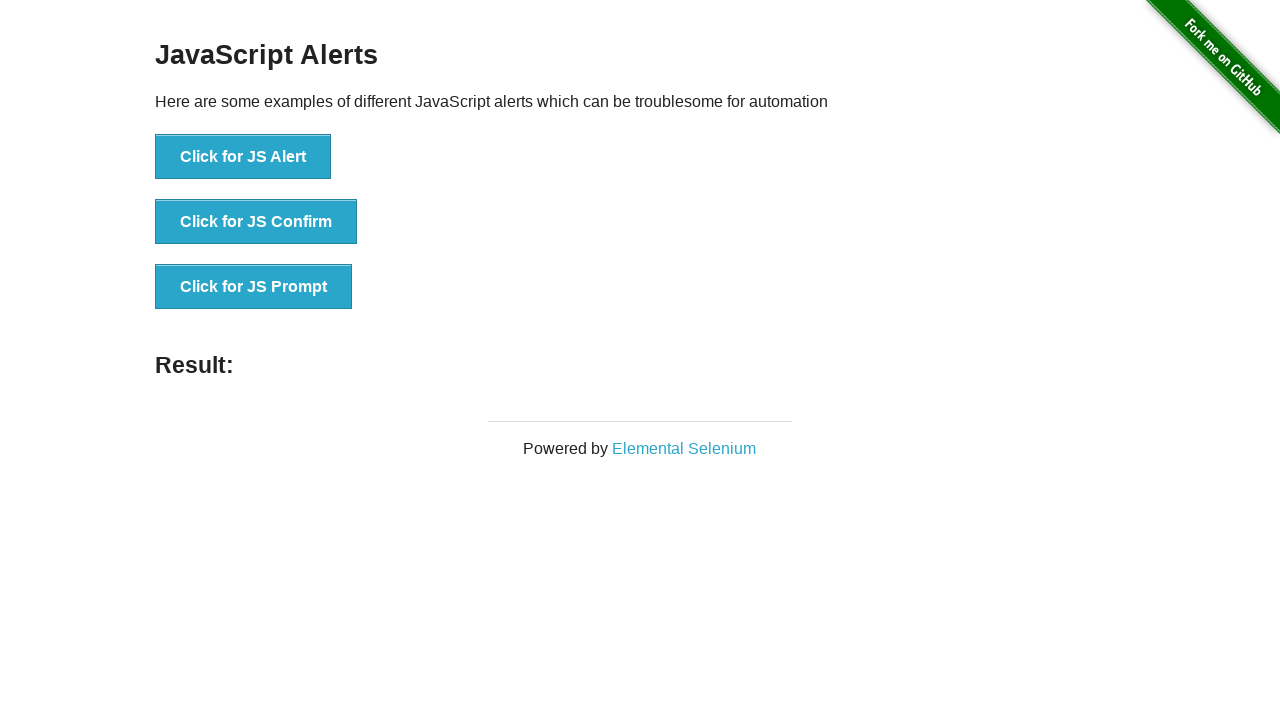

Set up dialog handler to dismiss the confirm dialog
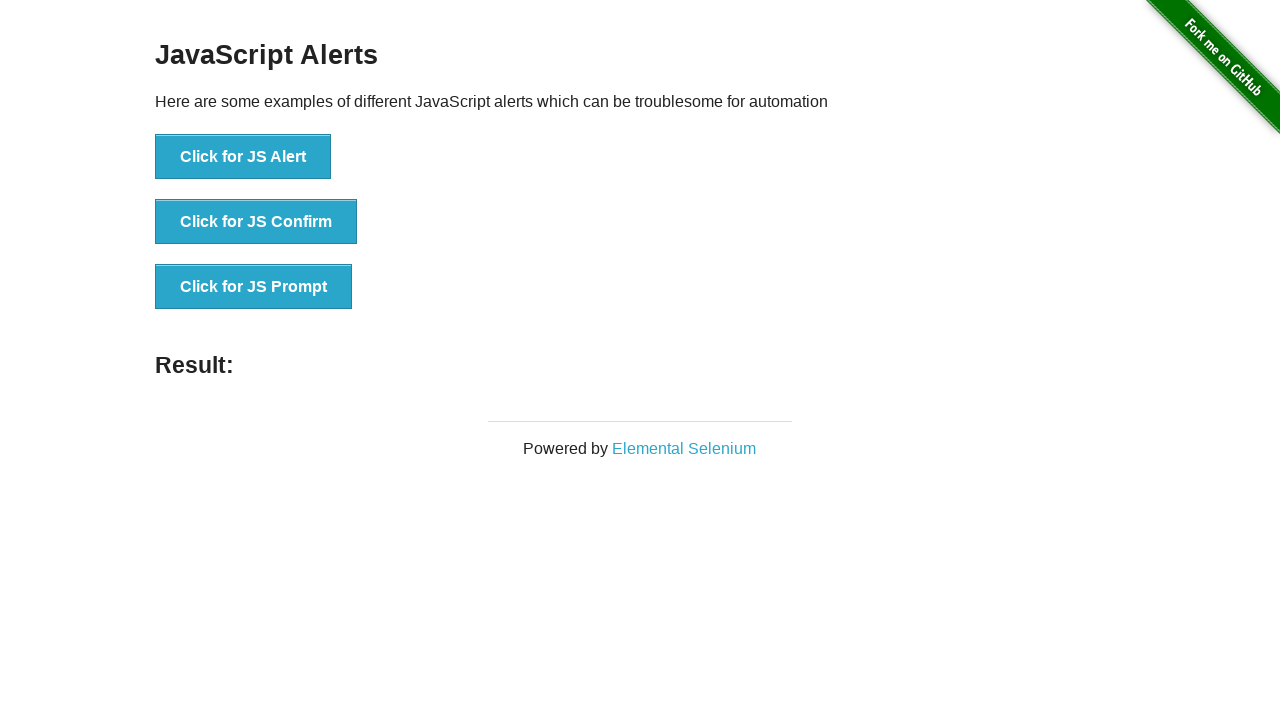

Clicked 'Click for JS Confirm' button to trigger JavaScript confirm dialog at (256, 222) on xpath=//*[text()='Click for JS Confirm']
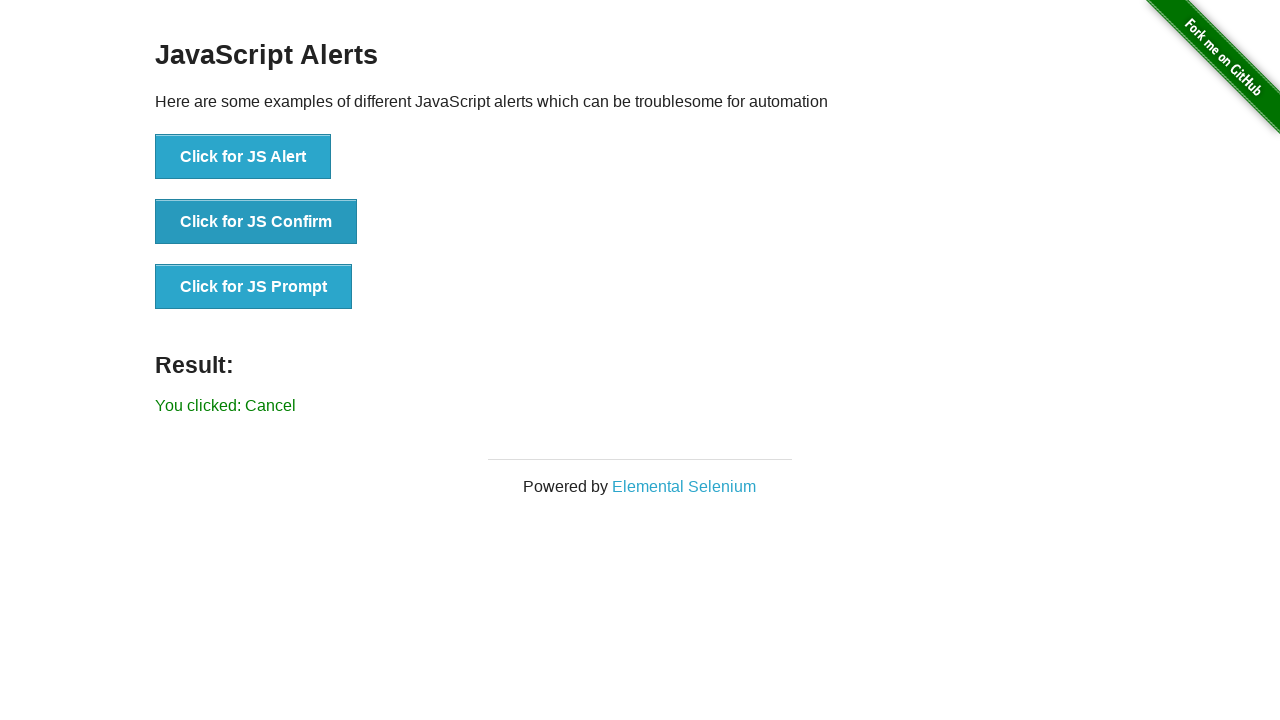

Confirm dialog dismissed and result message appeared
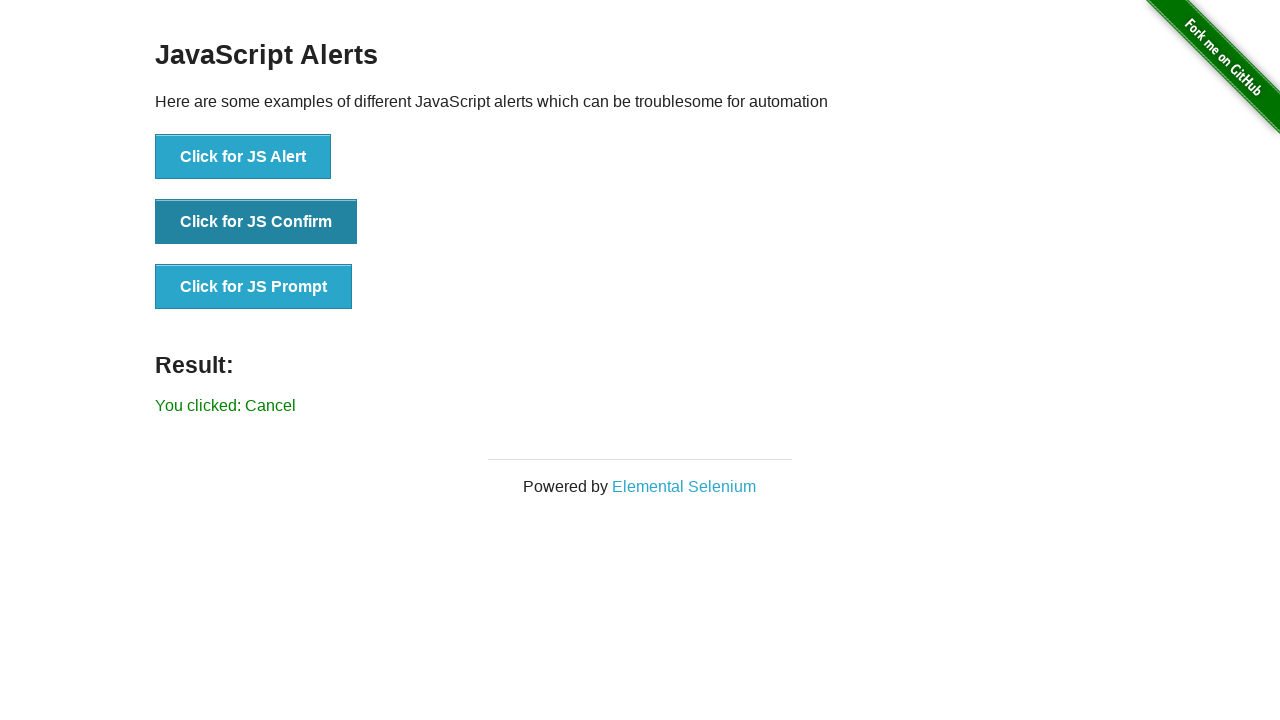

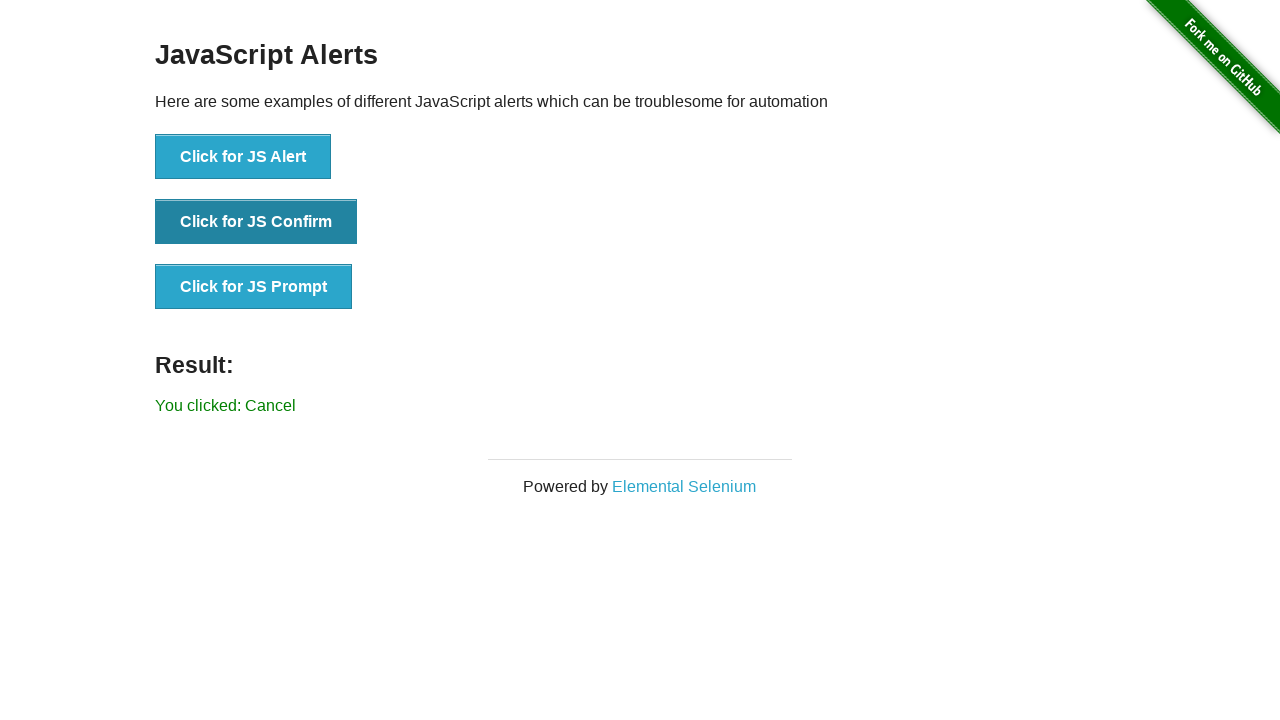